Tests that clicking Clear completed removes completed items from the list

Starting URL: https://demo.playwright.dev/todomvc

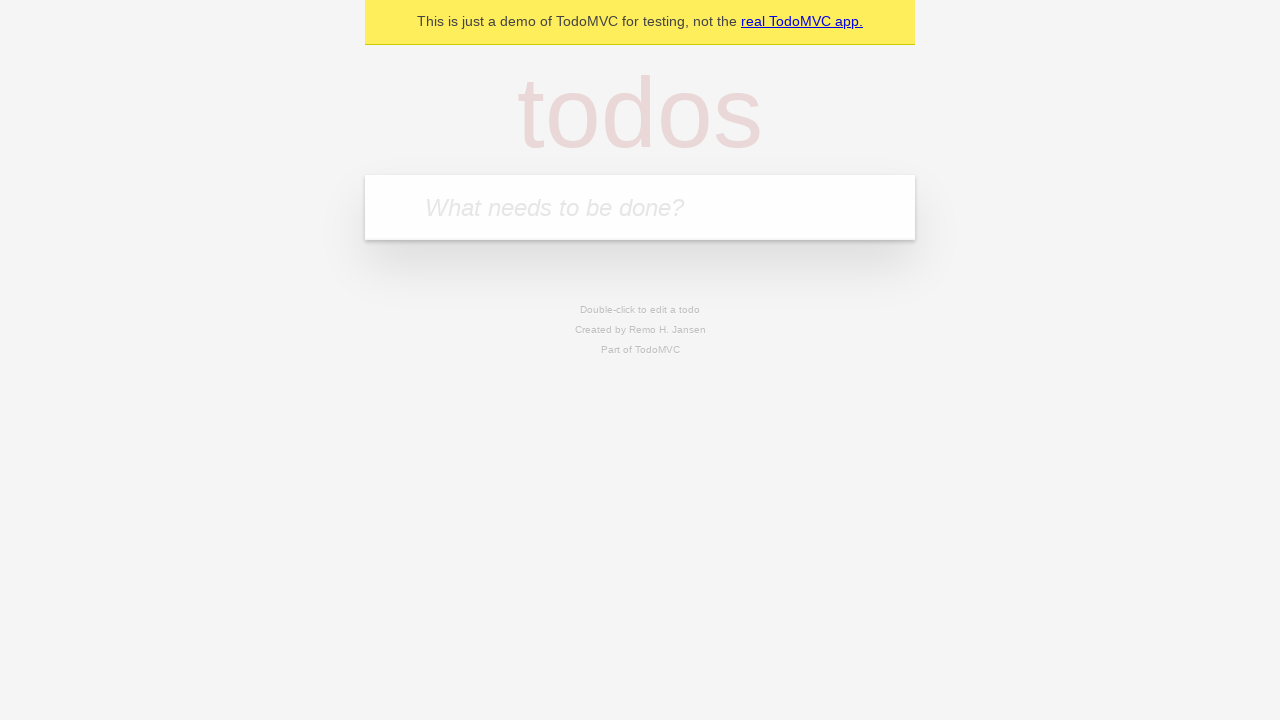

Filled first todo with 'buy some cheese' on .new-todo
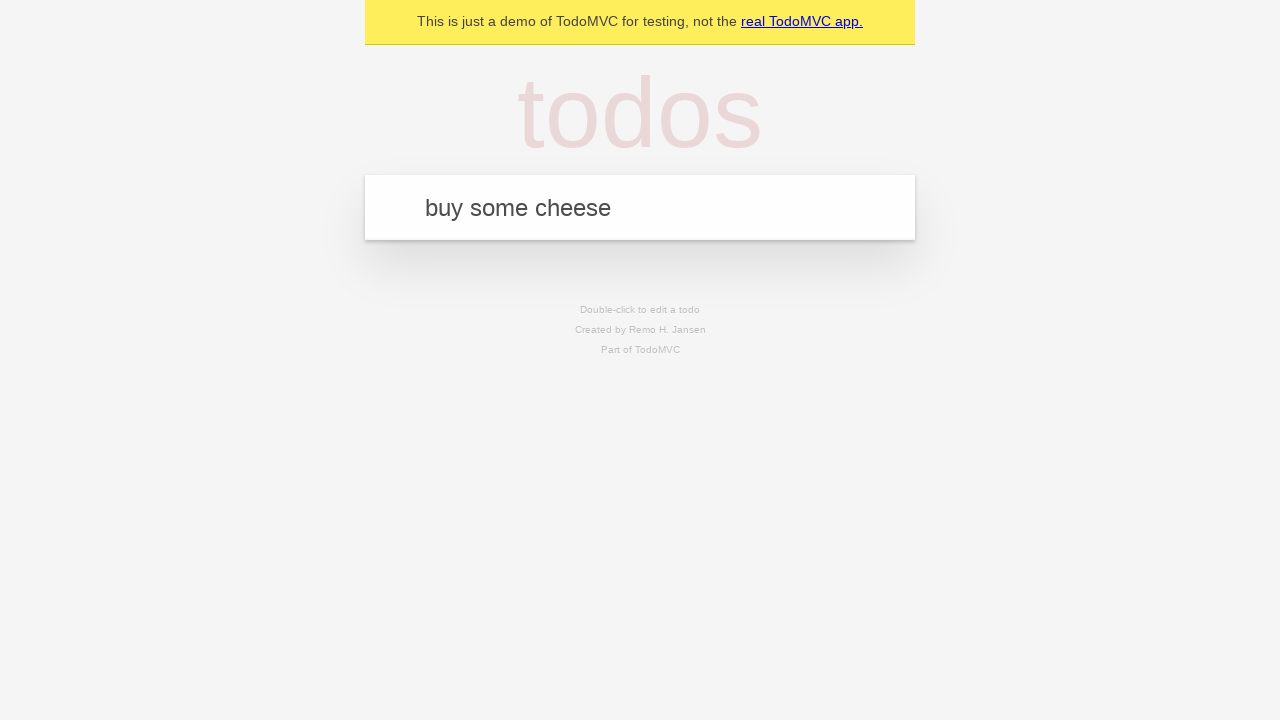

Pressed Enter to add first todo on .new-todo
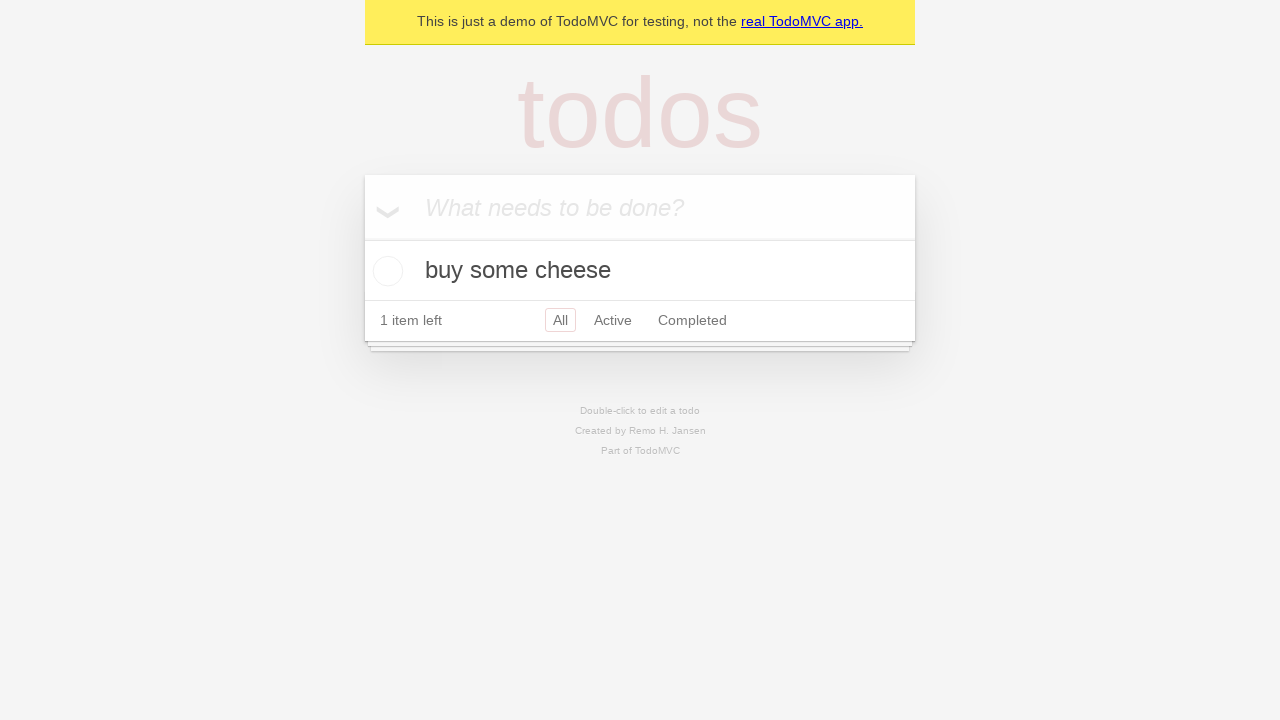

Filled second todo with 'feed the cat' on .new-todo
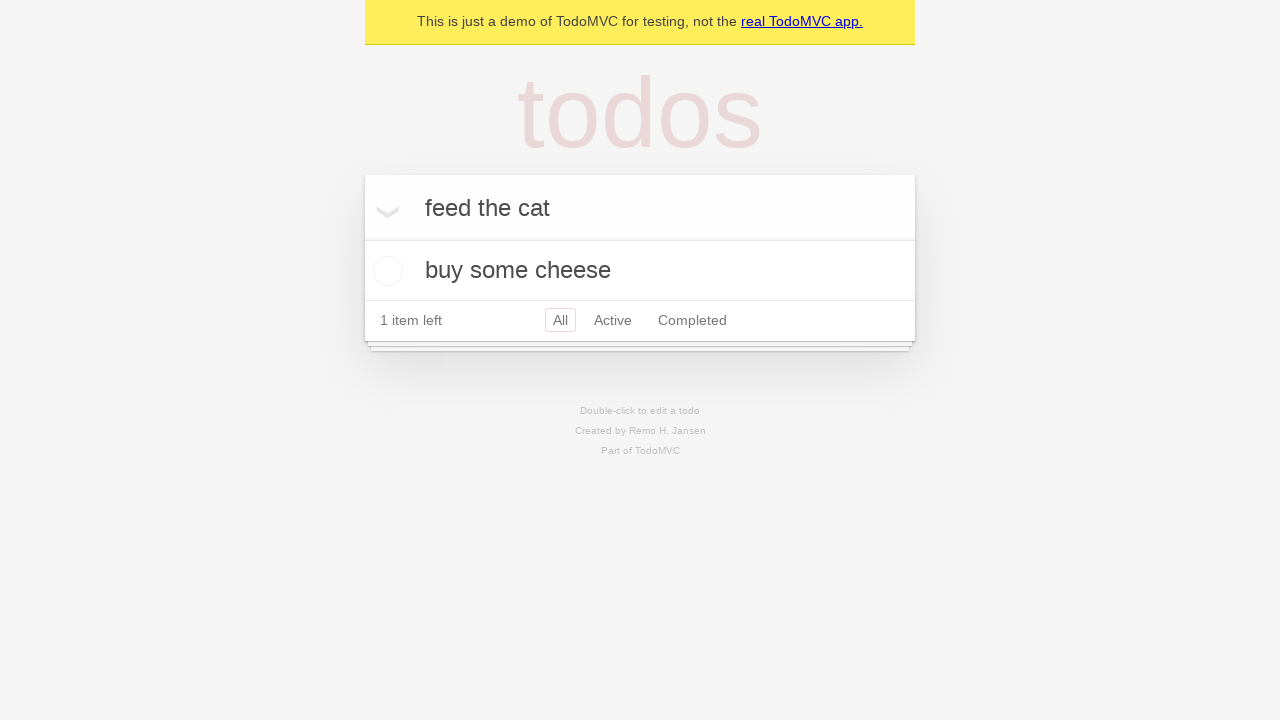

Pressed Enter to add second todo on .new-todo
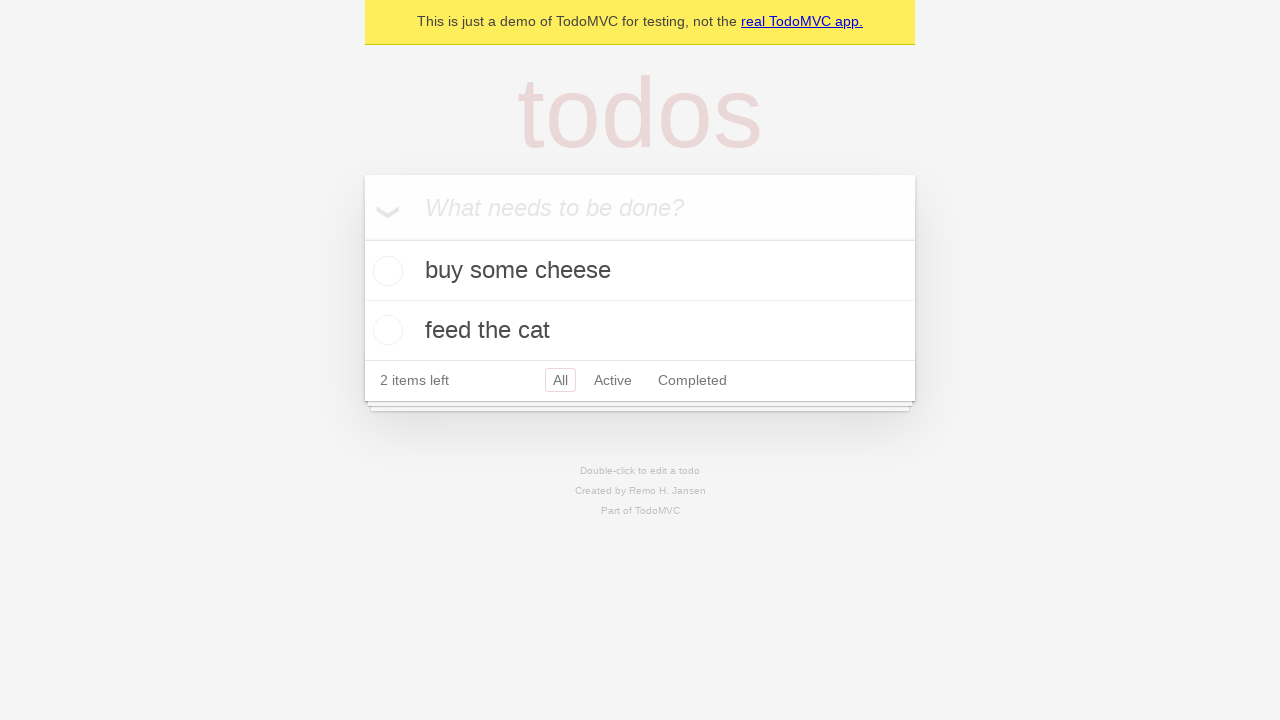

Filled third todo with 'book a doctors appointment' on .new-todo
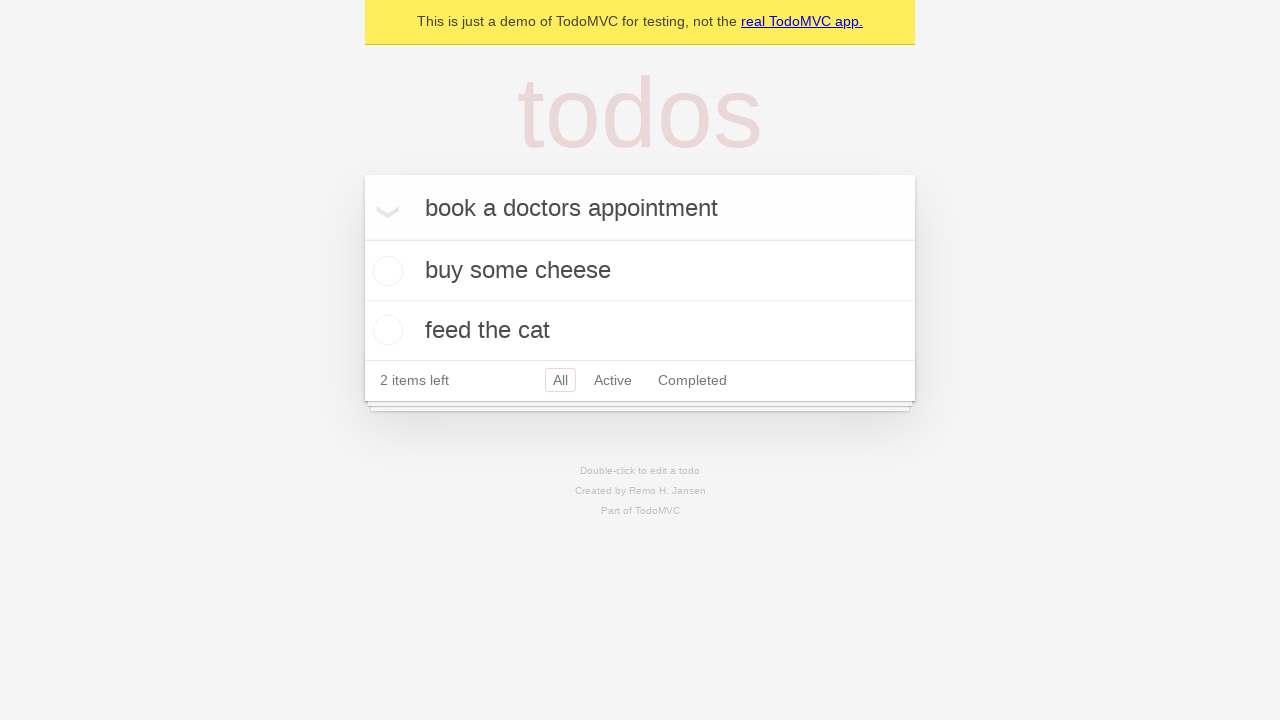

Pressed Enter to add third todo on .new-todo
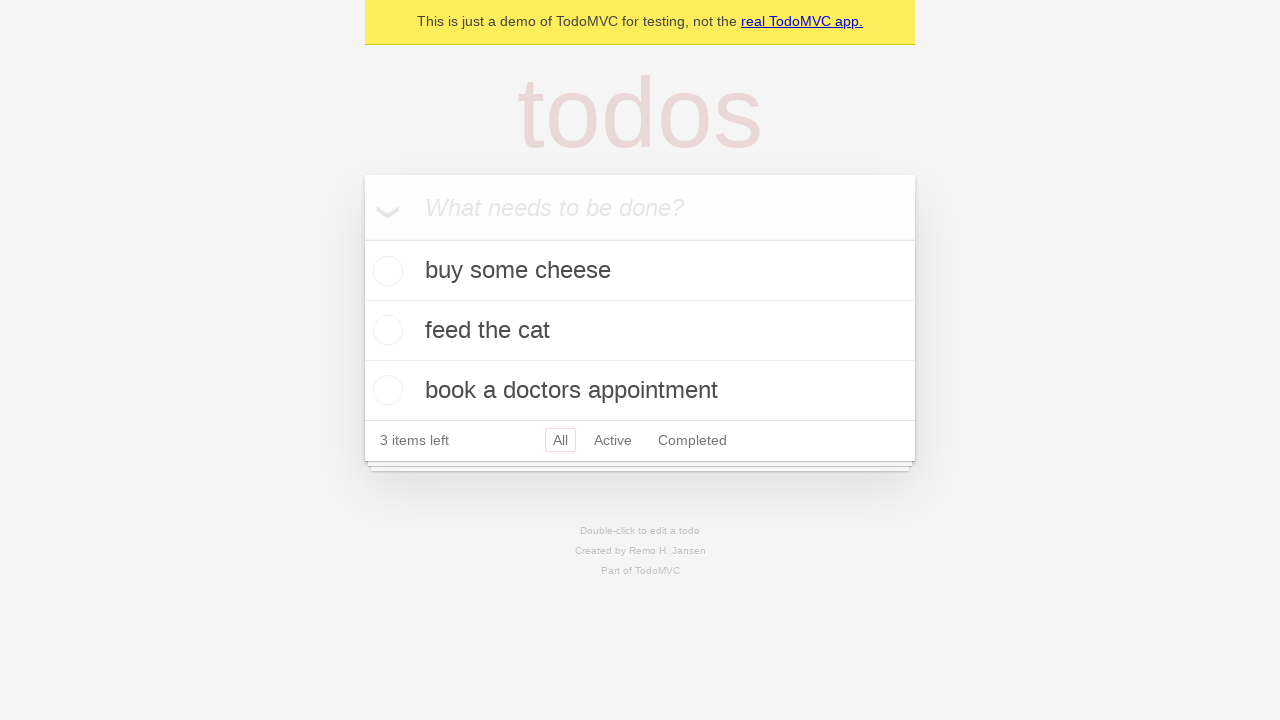

Marked second todo as completed at (385, 330) on .todo-list li >> nth=1 >> .toggle
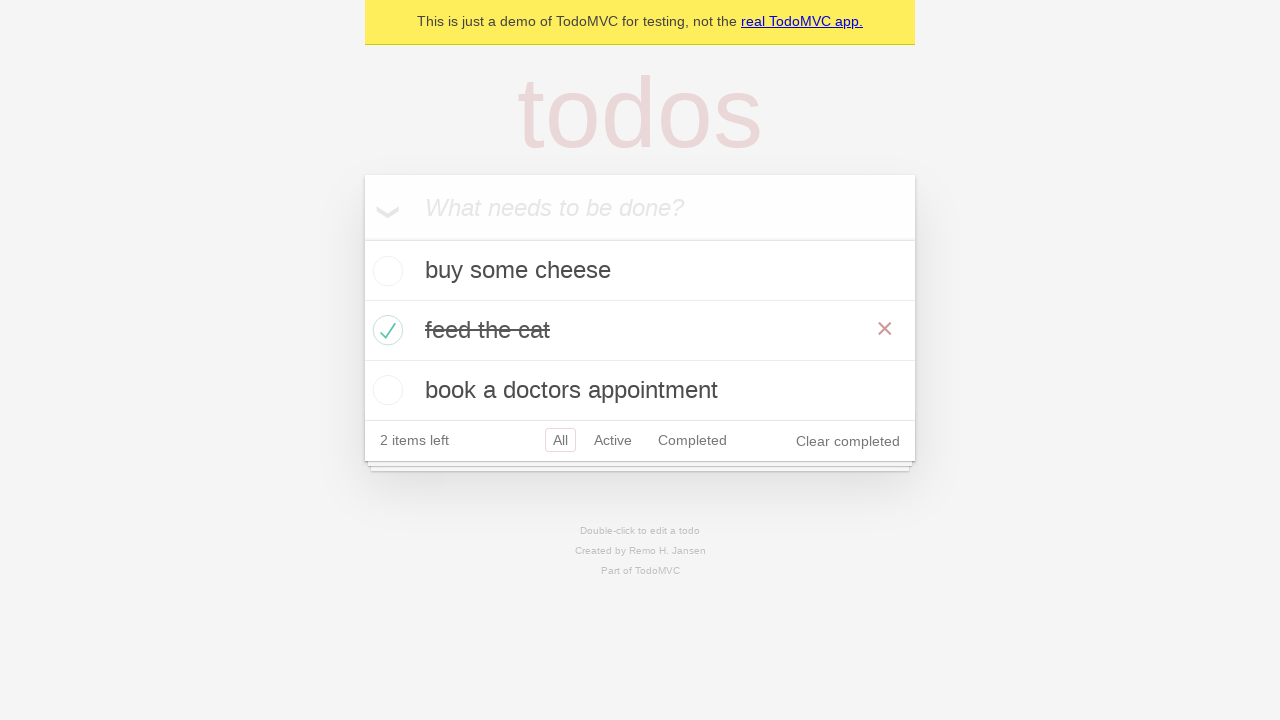

Clicked Clear completed button to remove completed items at (848, 441) on .clear-completed
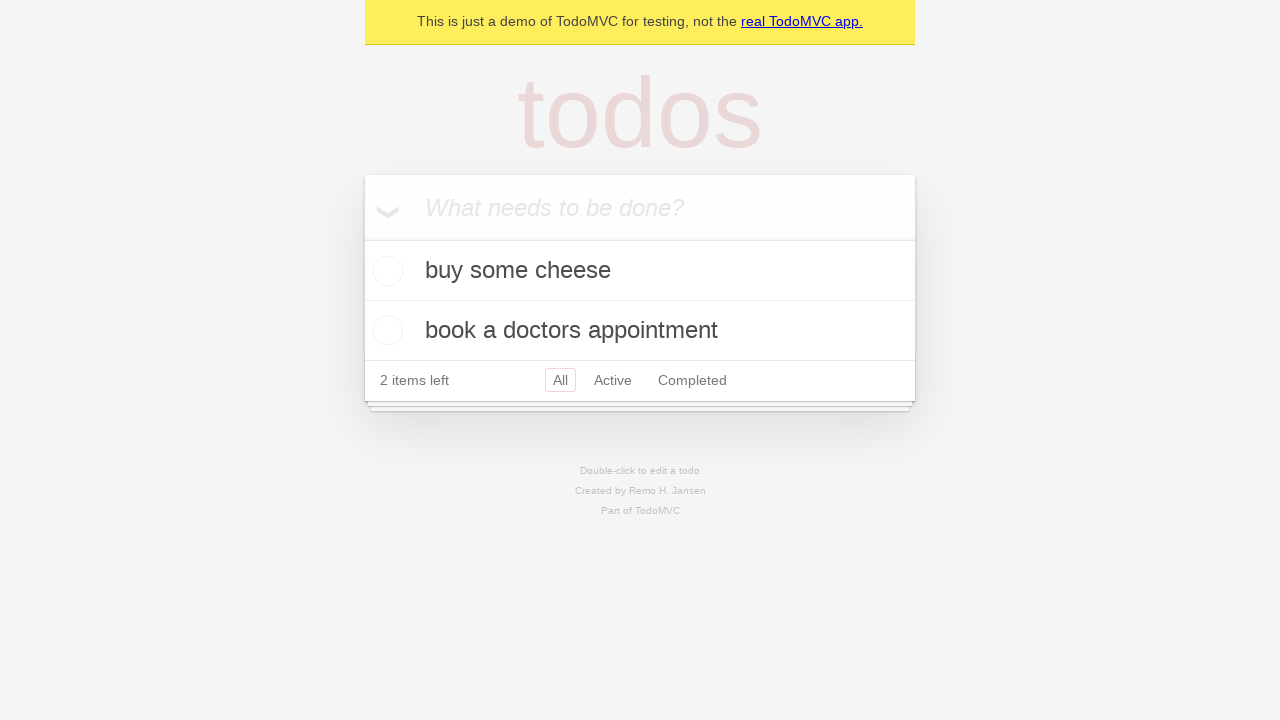

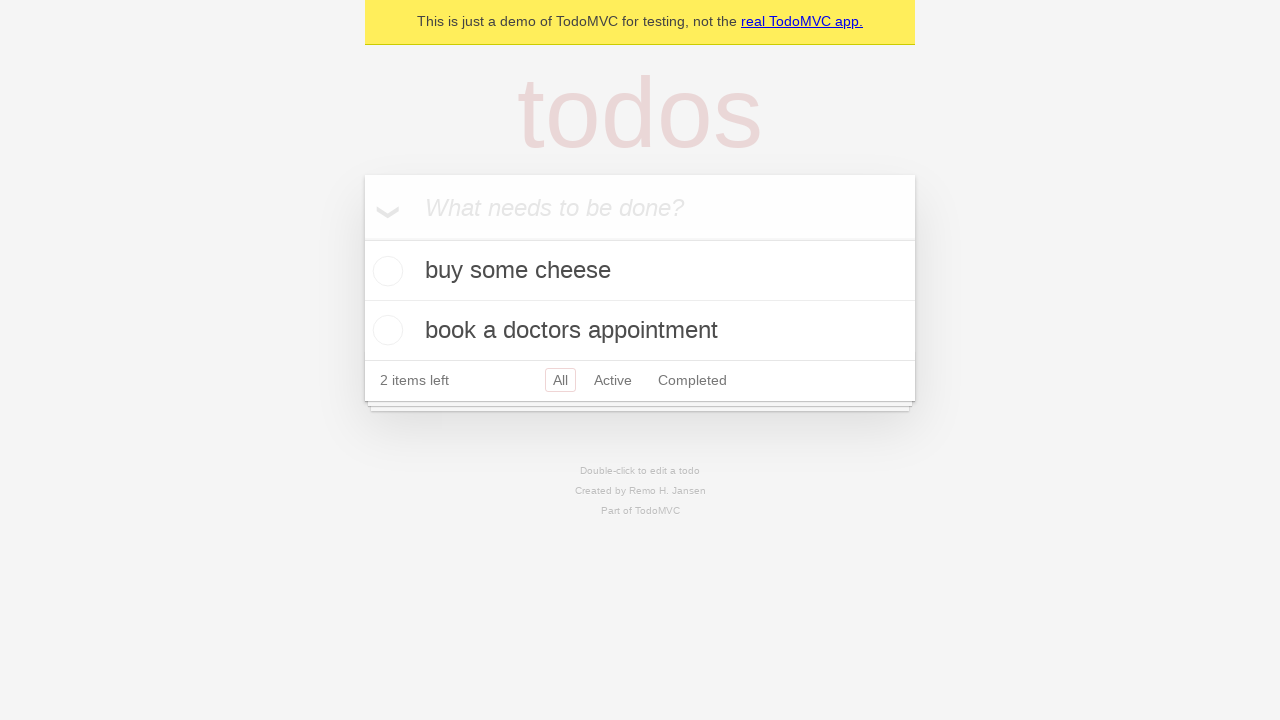